Tests navigation between login and register pages by clicking the "Need an account?" and "Have an account?" links and verifying the correct URLs are loaded

Starting URL: https://demo.learnwebdriverio.com/login

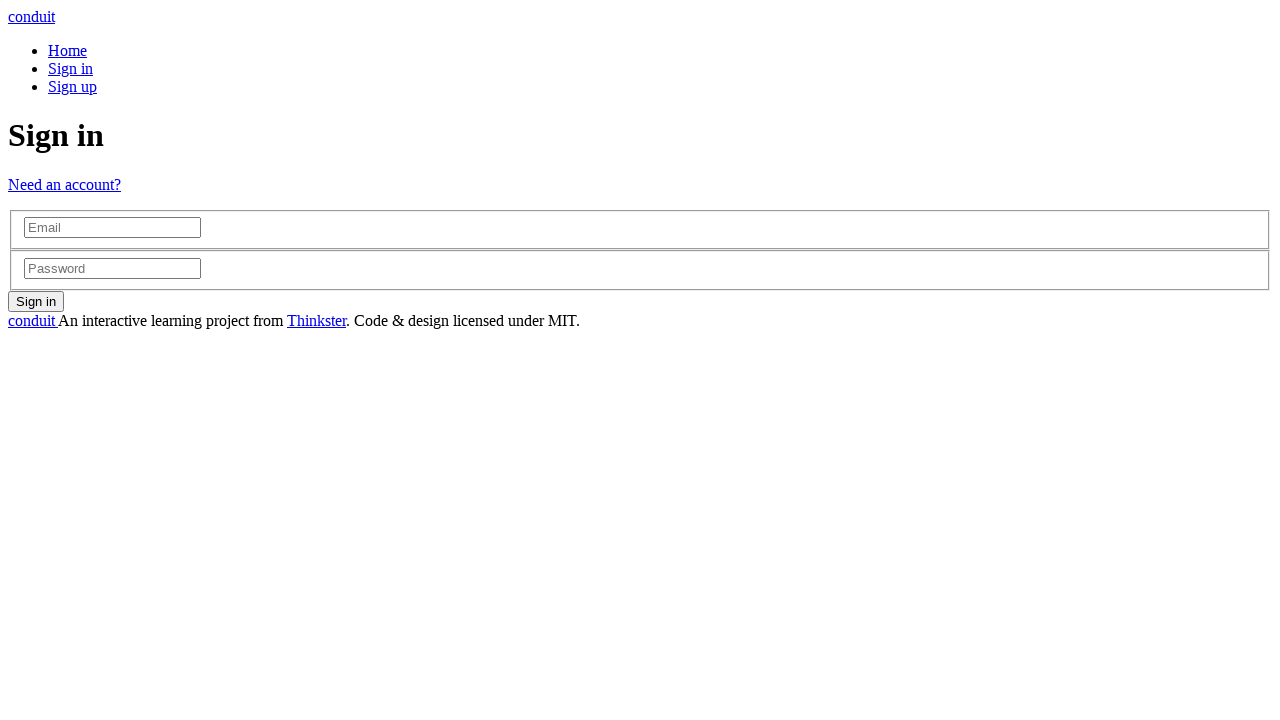

Clicked 'Need an account?' link to navigate to register page at (64, 184) on internal:role=link[name="Need an account?"i]
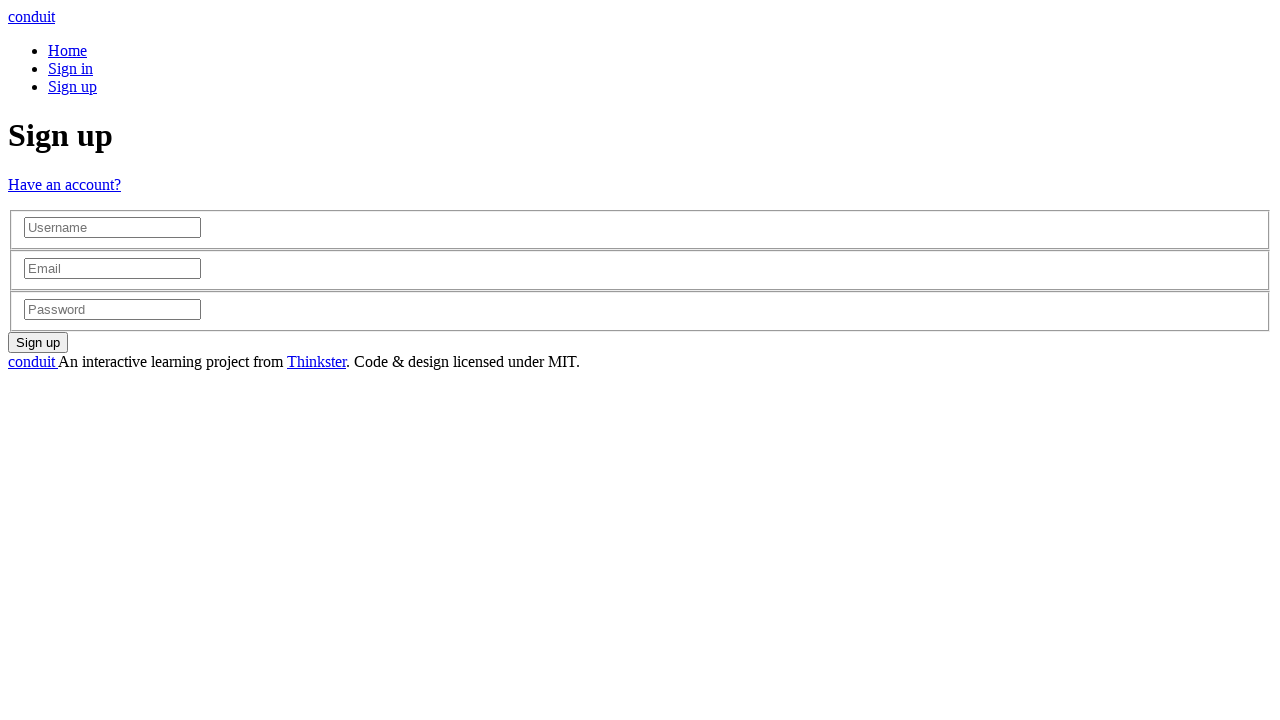

Verified navigation to register page at https://demo.learnwebdriverio.com/register
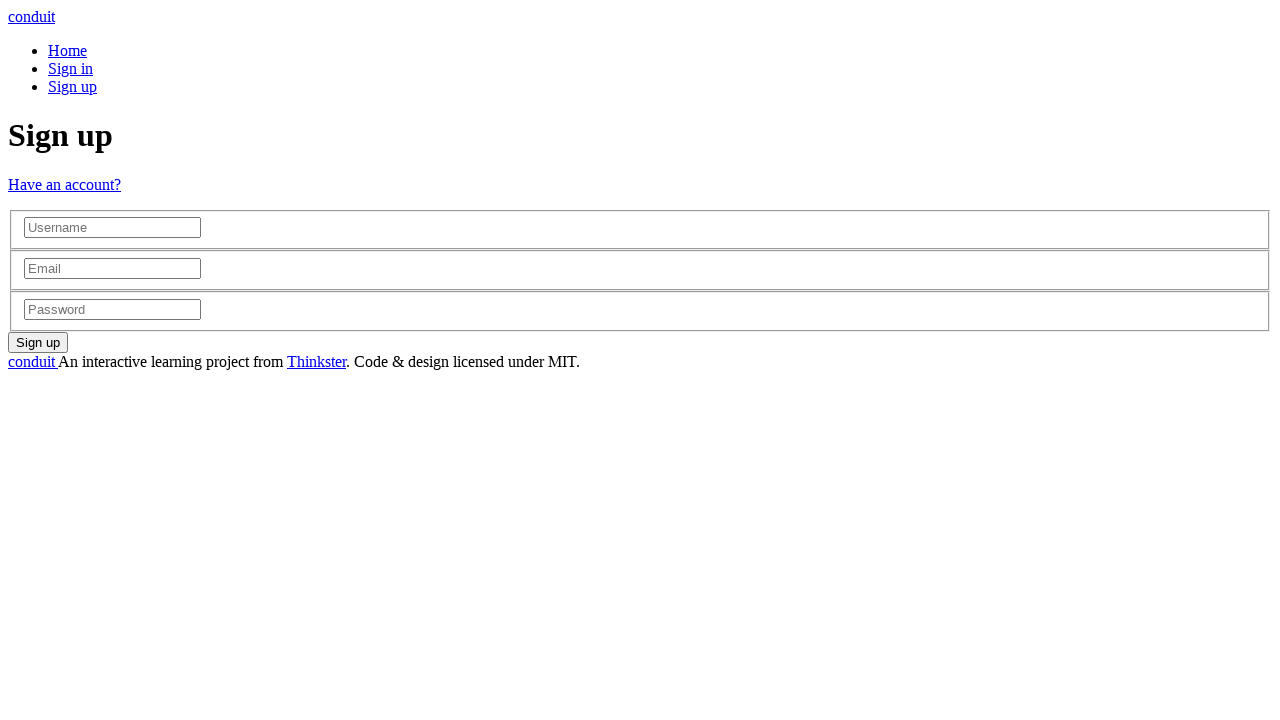

Clicked 'Have an account?' link to navigate back to login page at (64, 184) on internal:role=link[name="Have an account?"i]
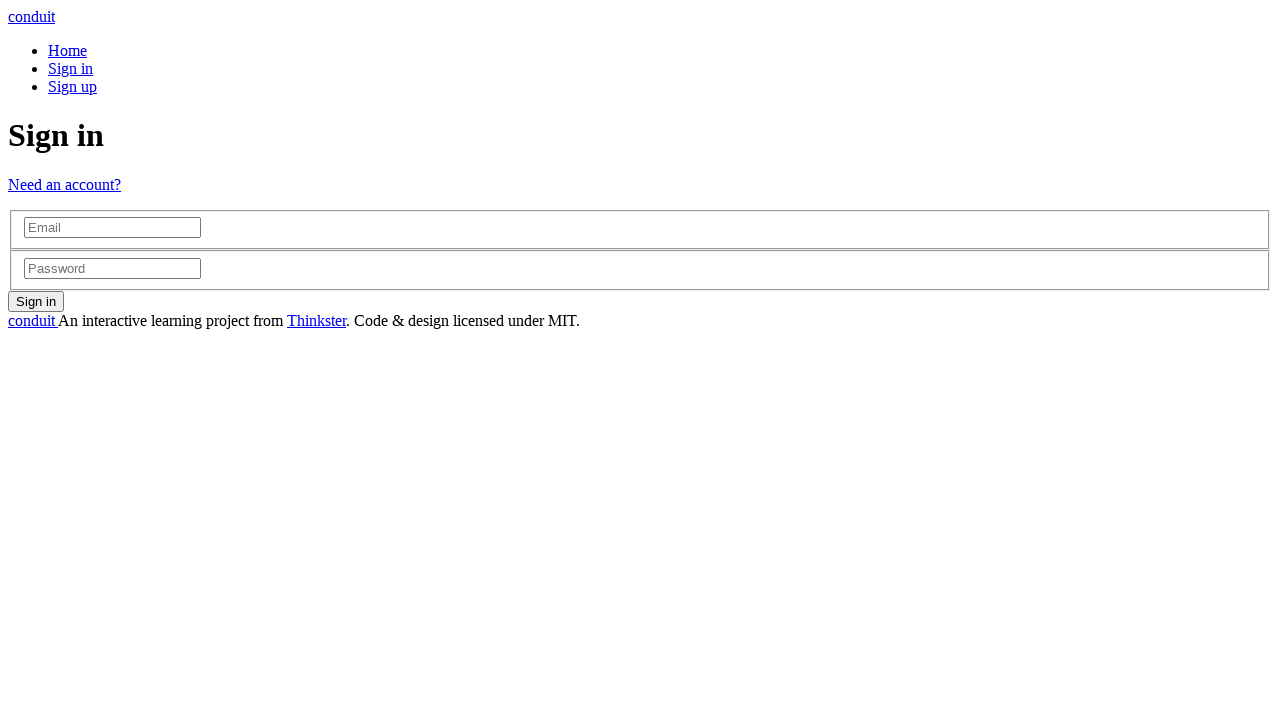

Verified navigation back to login page at https://demo.learnwebdriverio.com/login
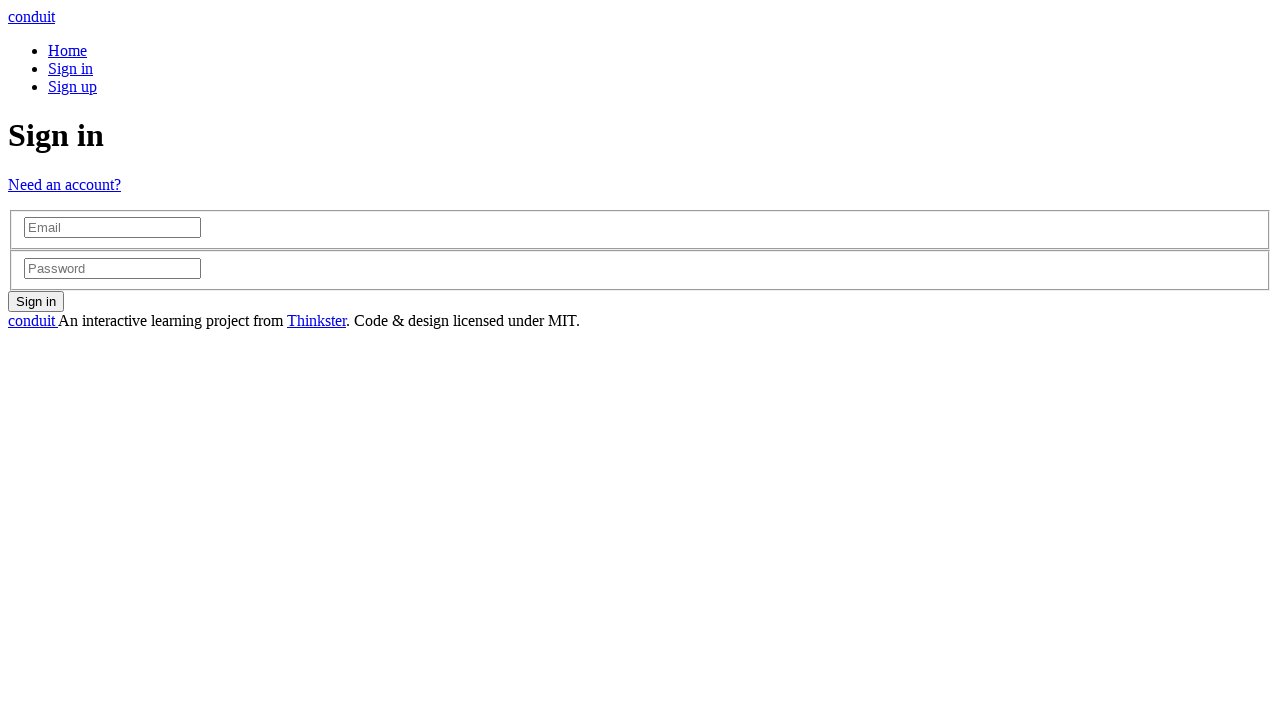

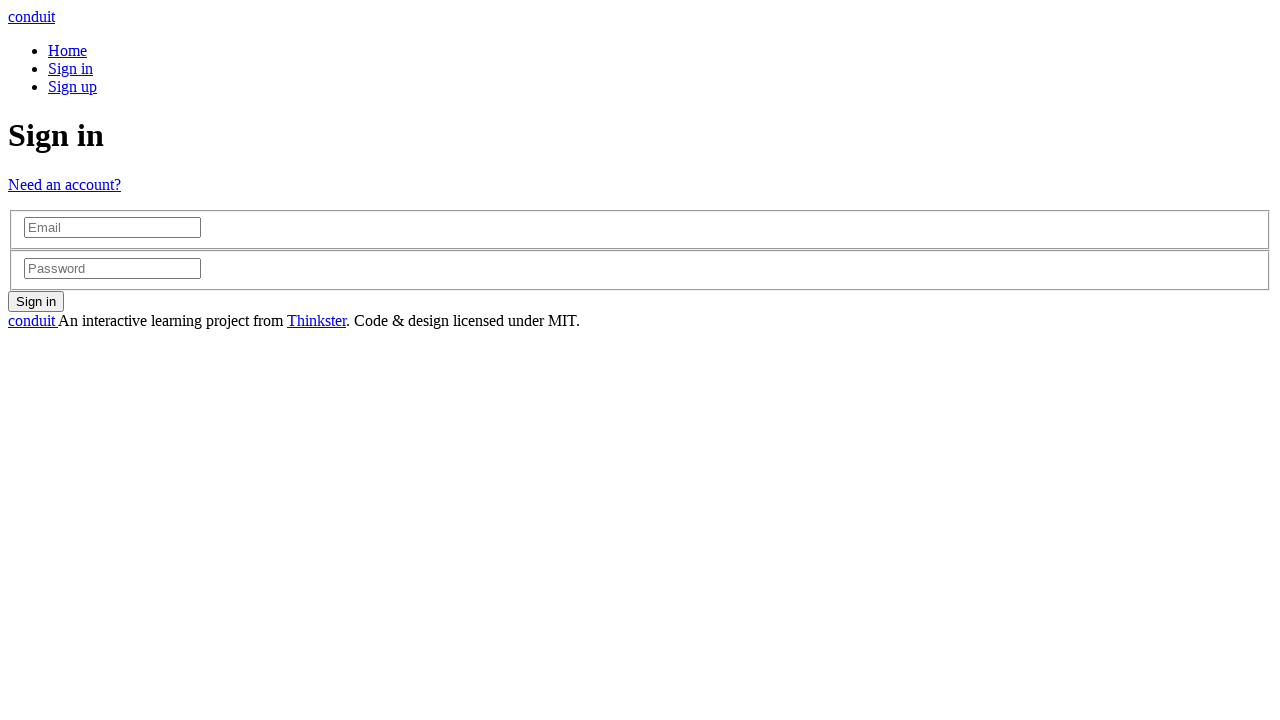